Tests a practice automation form by filling in a name field, selecting a gender radio button, and choosing a country from a dropdown.

Starting URL: http://app.cloudqa.io/home/AutomationPracticeForm

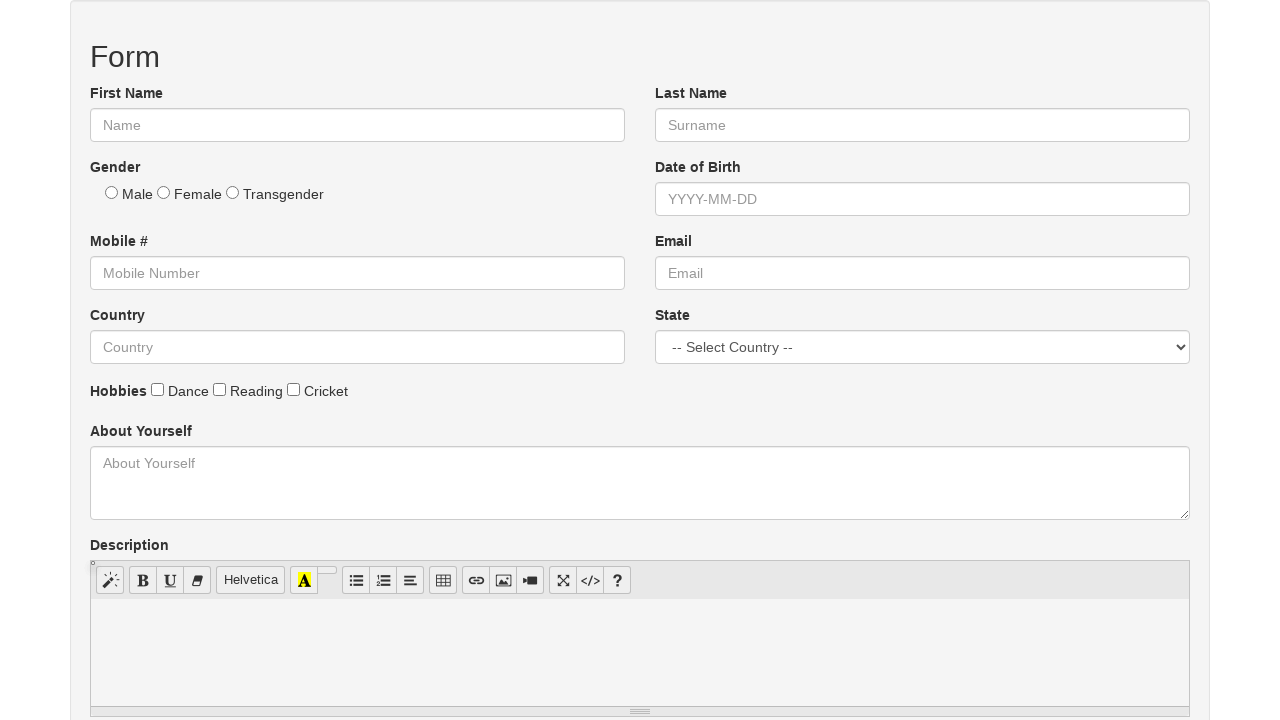

Filled name field with 'Vamsi Krishna' on #fname
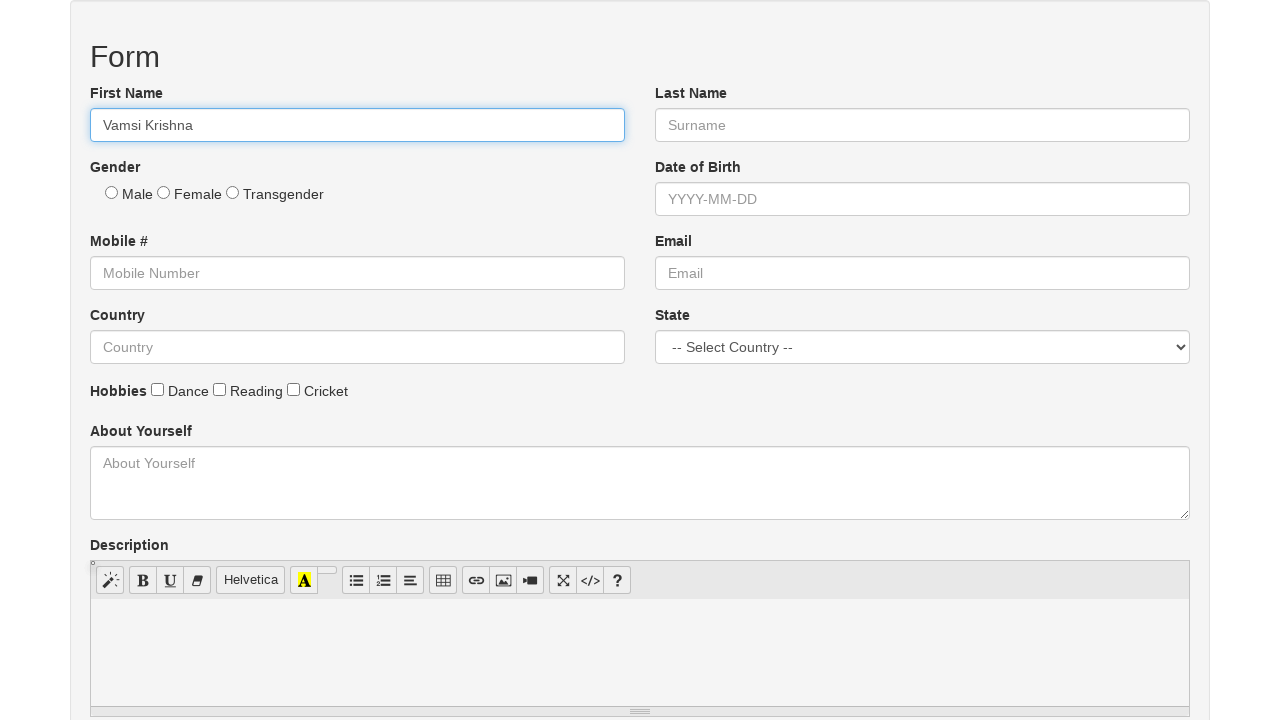

Selected male gender radio button at (112, 192) on #male
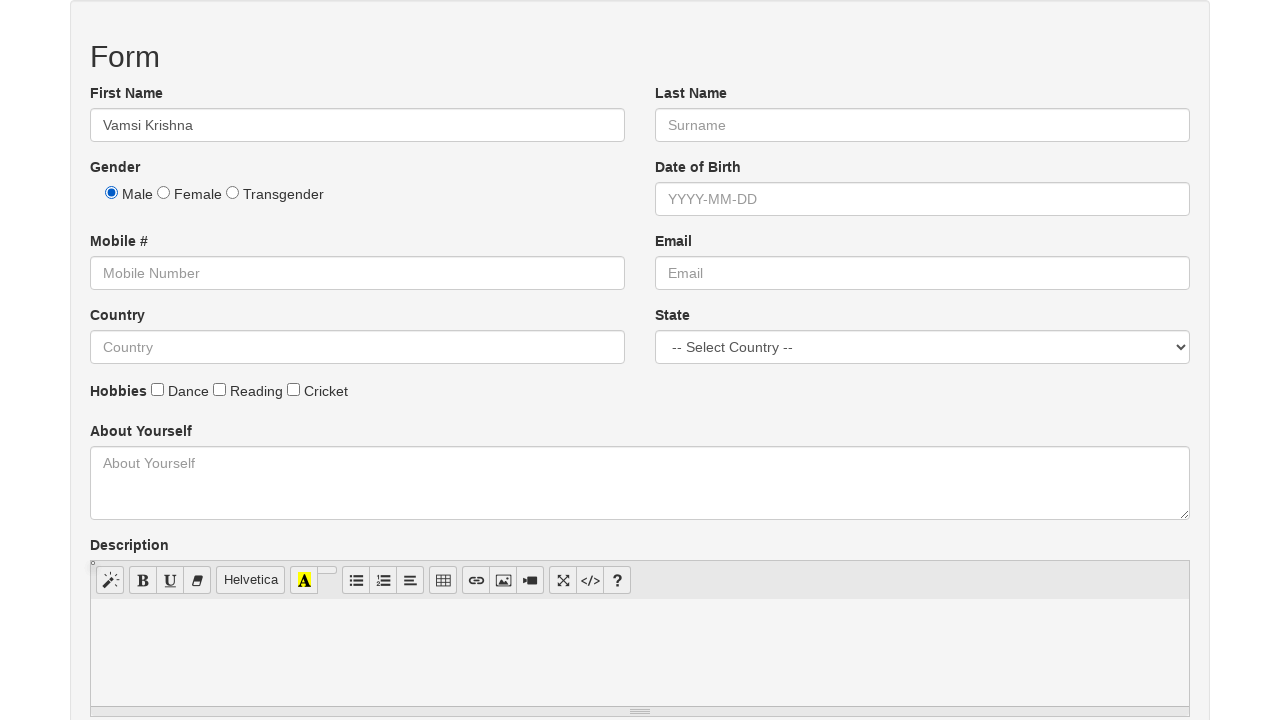

Selected 'India' from country dropdown on #state
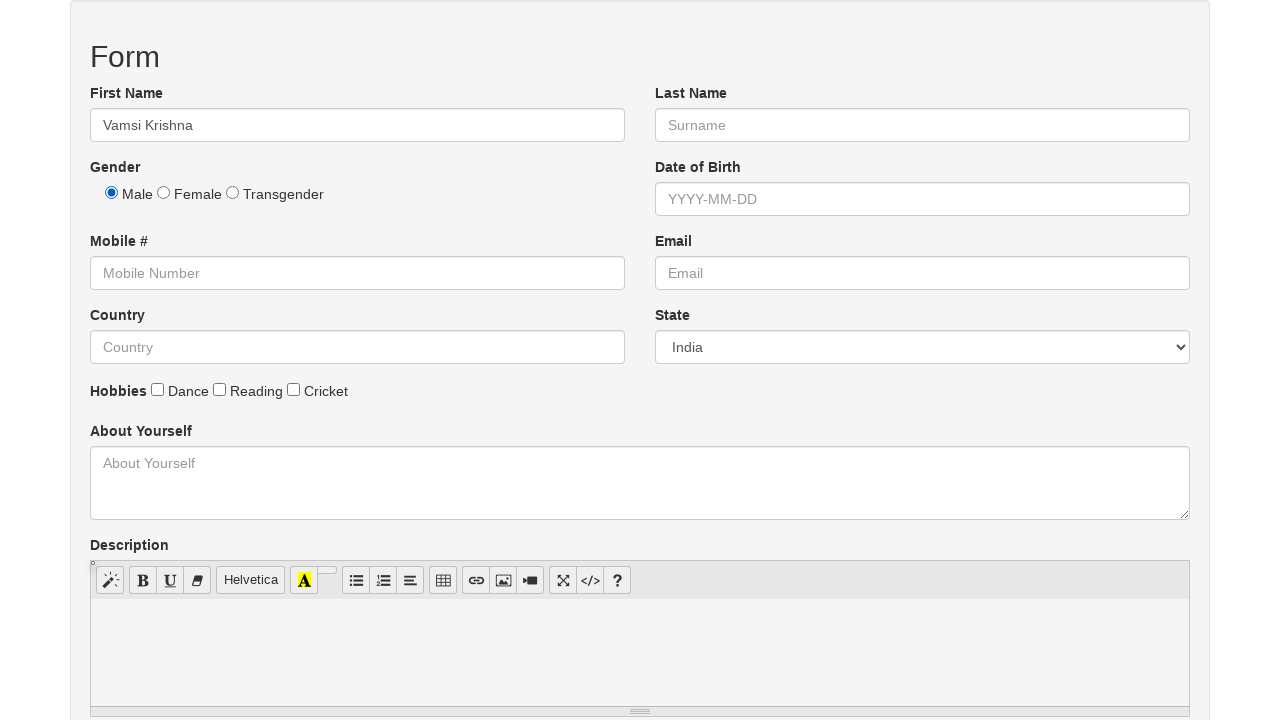

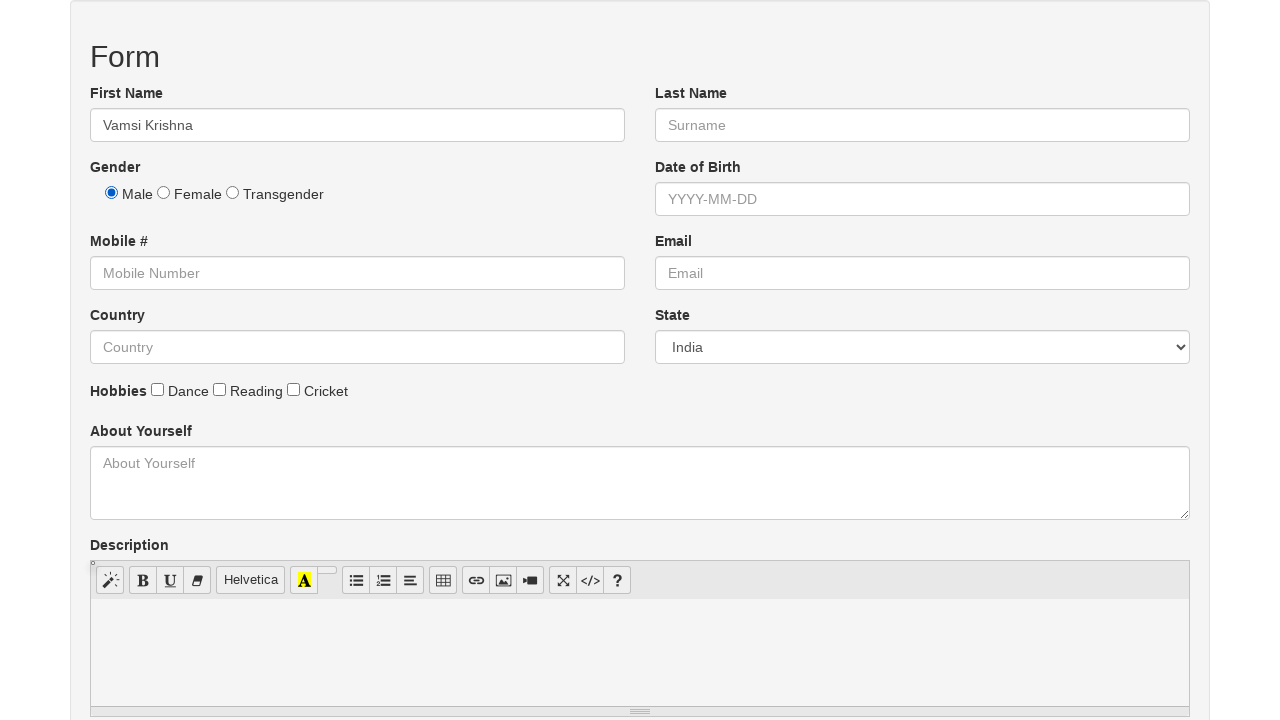